Tests navigation from the home page to the About Us page by clicking the About Us link and verifying the page loads

Starting URL: https://training-support.net/

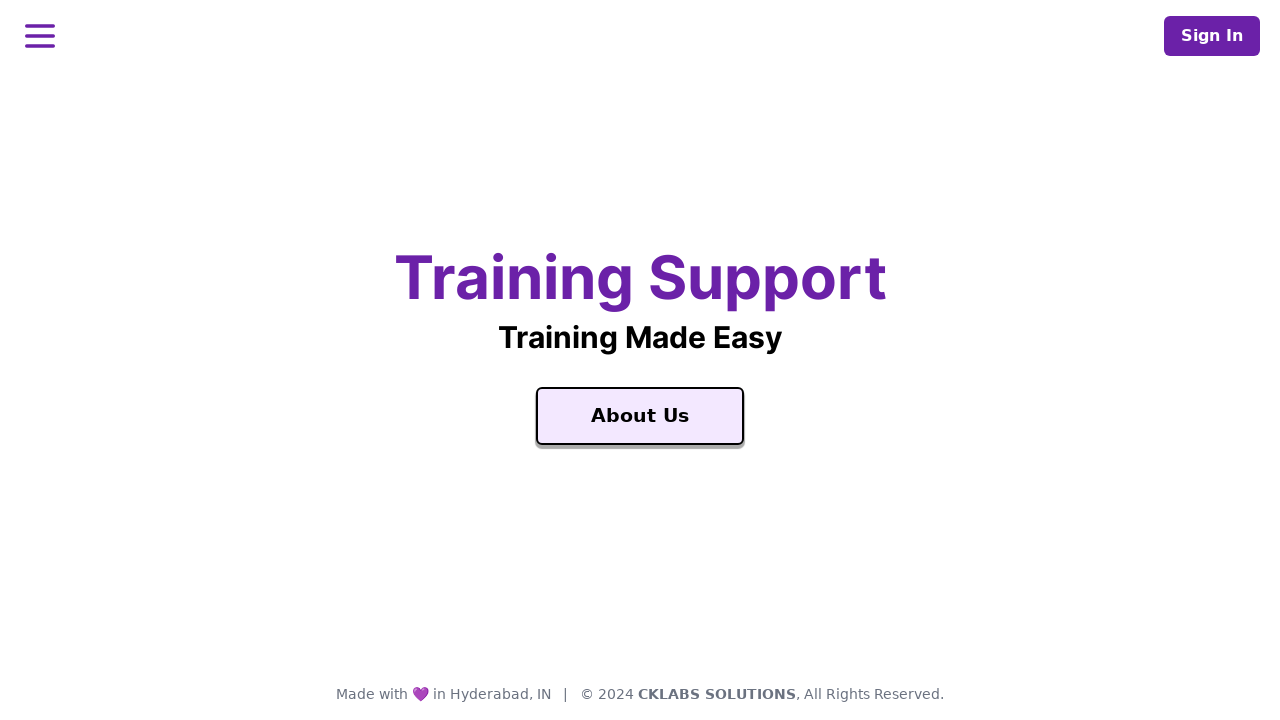

Clicked on the 'About Us' link at (640, 416) on text=About Us
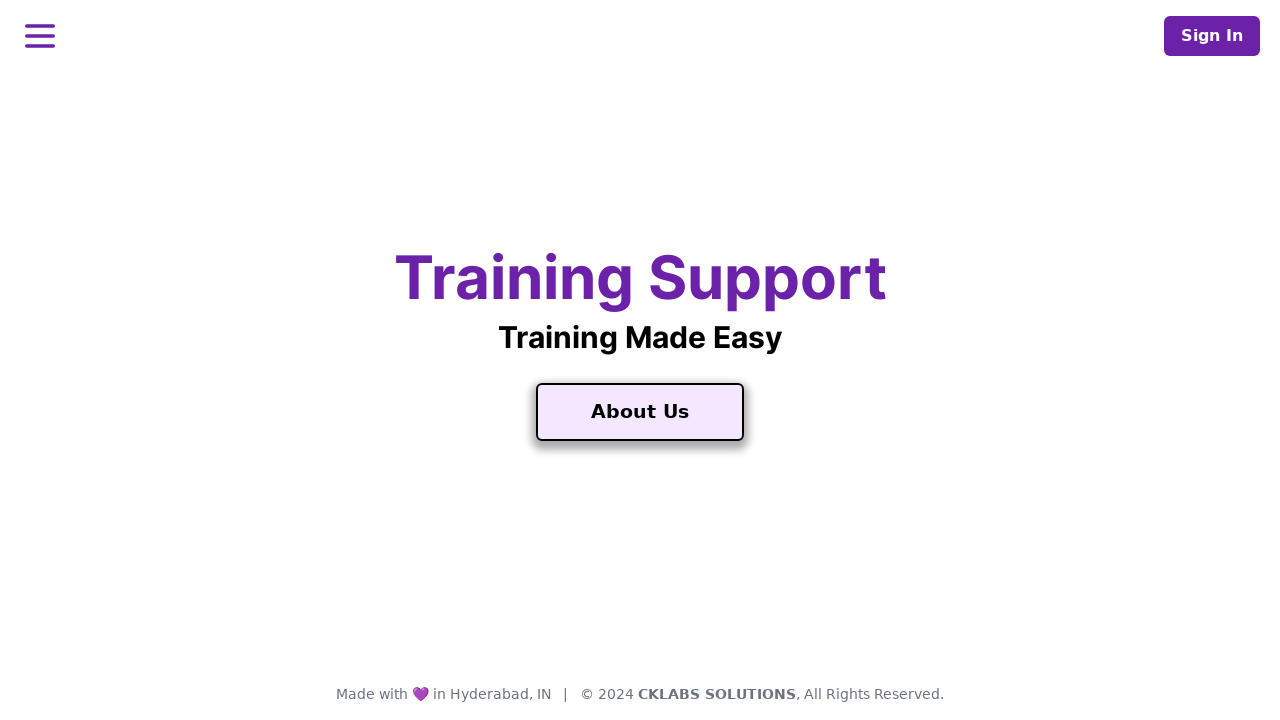

About Us page loaded successfully
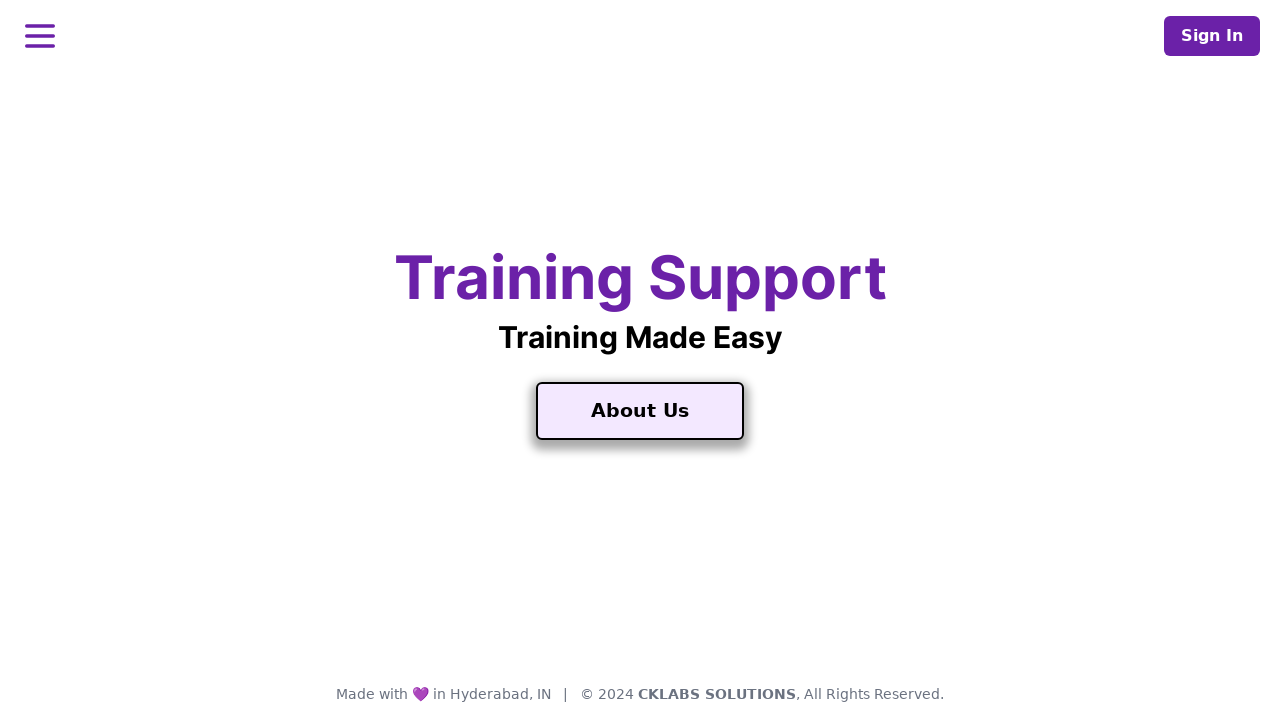

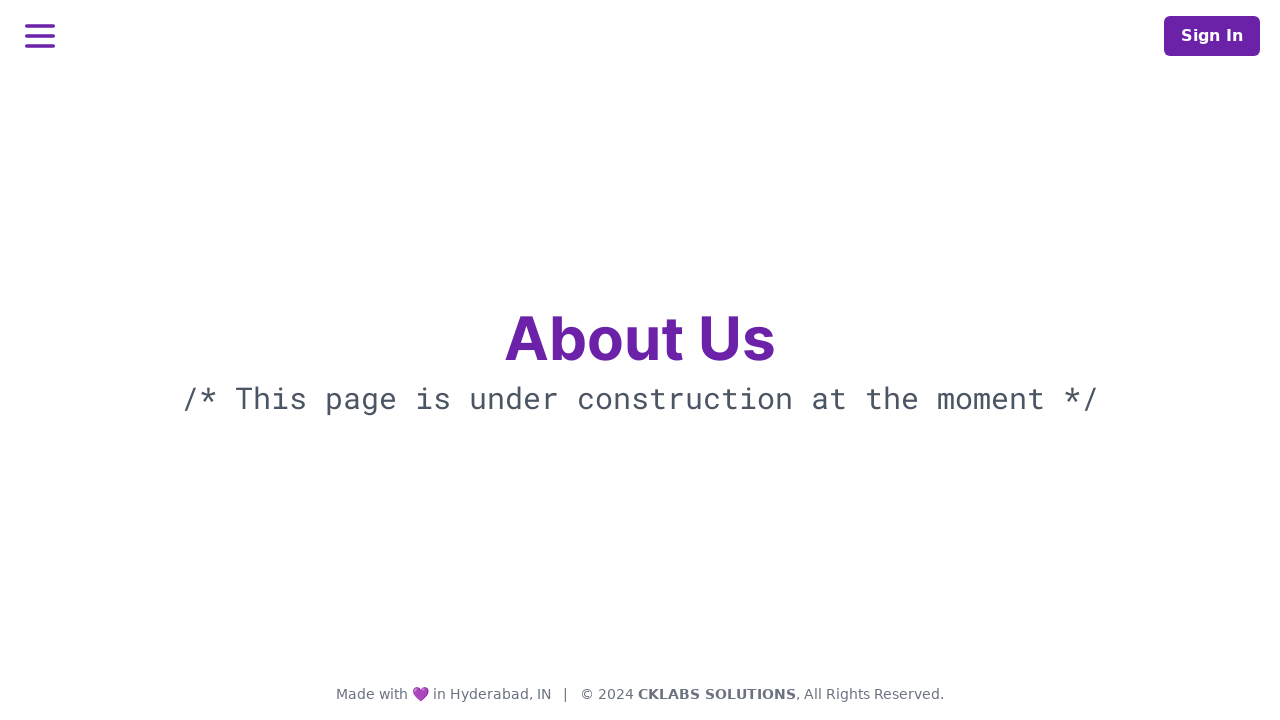